Tests dropdown menu selection functionality by selecting options using different methods: by index, by value, and by visible text on a demo dropdown page.

Starting URL: https://www.globalsqa.com/demo-site/select-dropdown-menu/

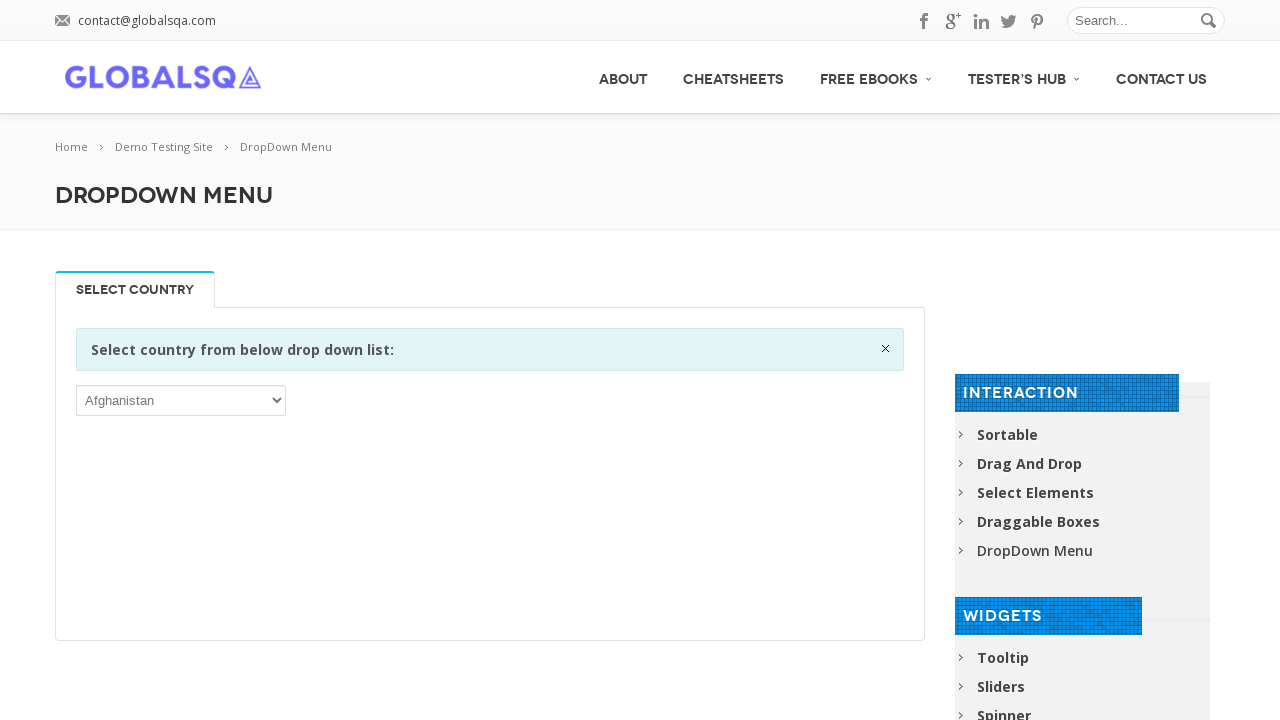

Selected dropdown option by index 5 on xpath=//*[@id='post-2646']/div[2]/div/div/div/p/select
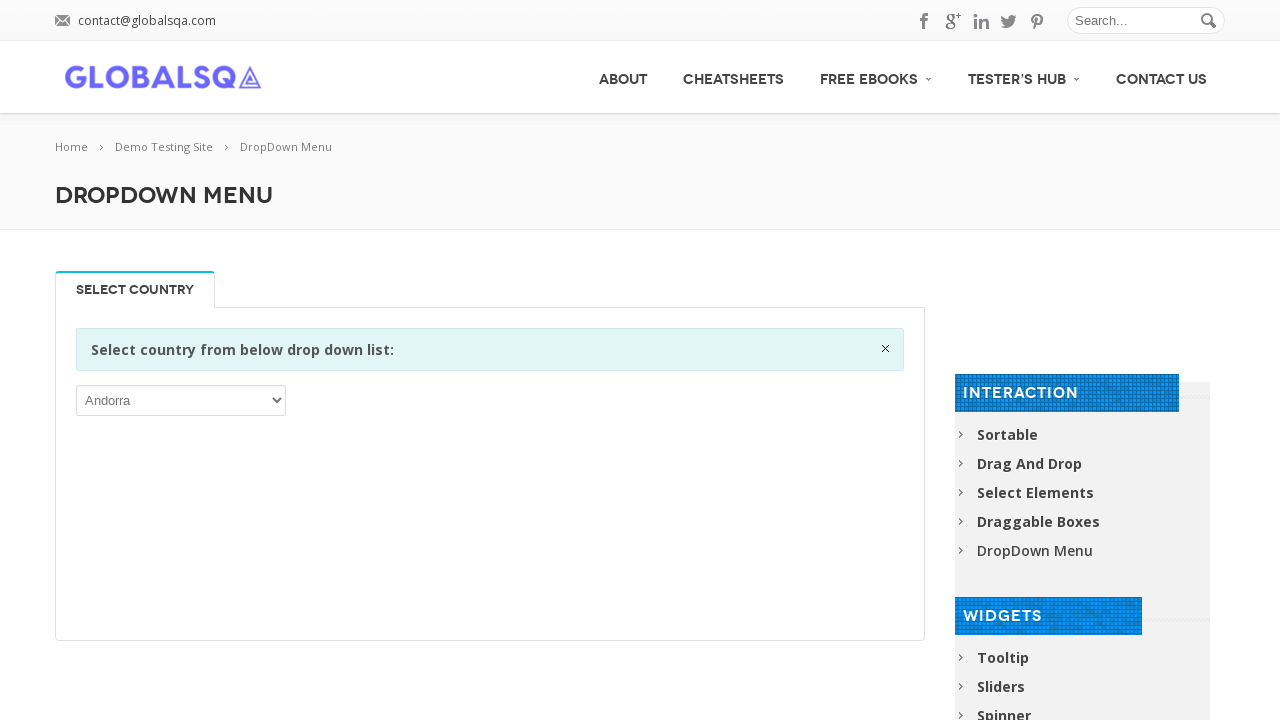

Waited 2 seconds to observe the selection
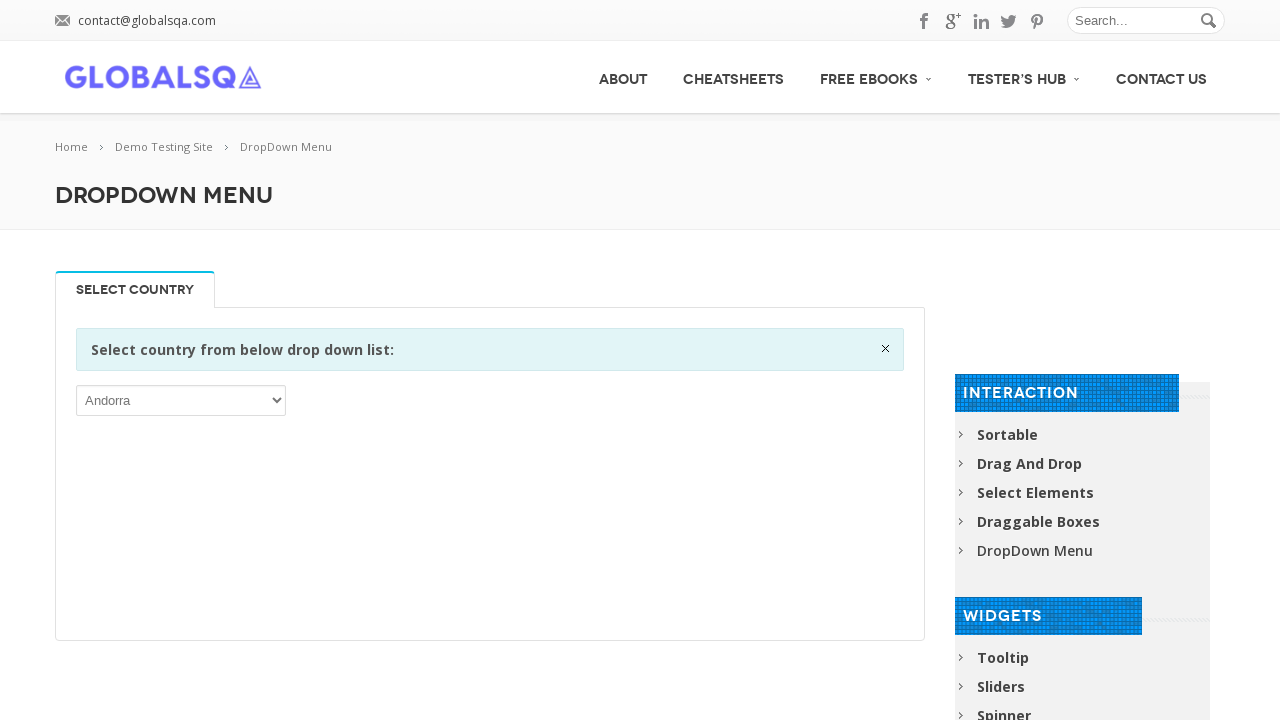

Selected dropdown option by value 'AIA' (Anguilla) on xpath=//*[@id='post-2646']/div[2]/div/div/div/p/select
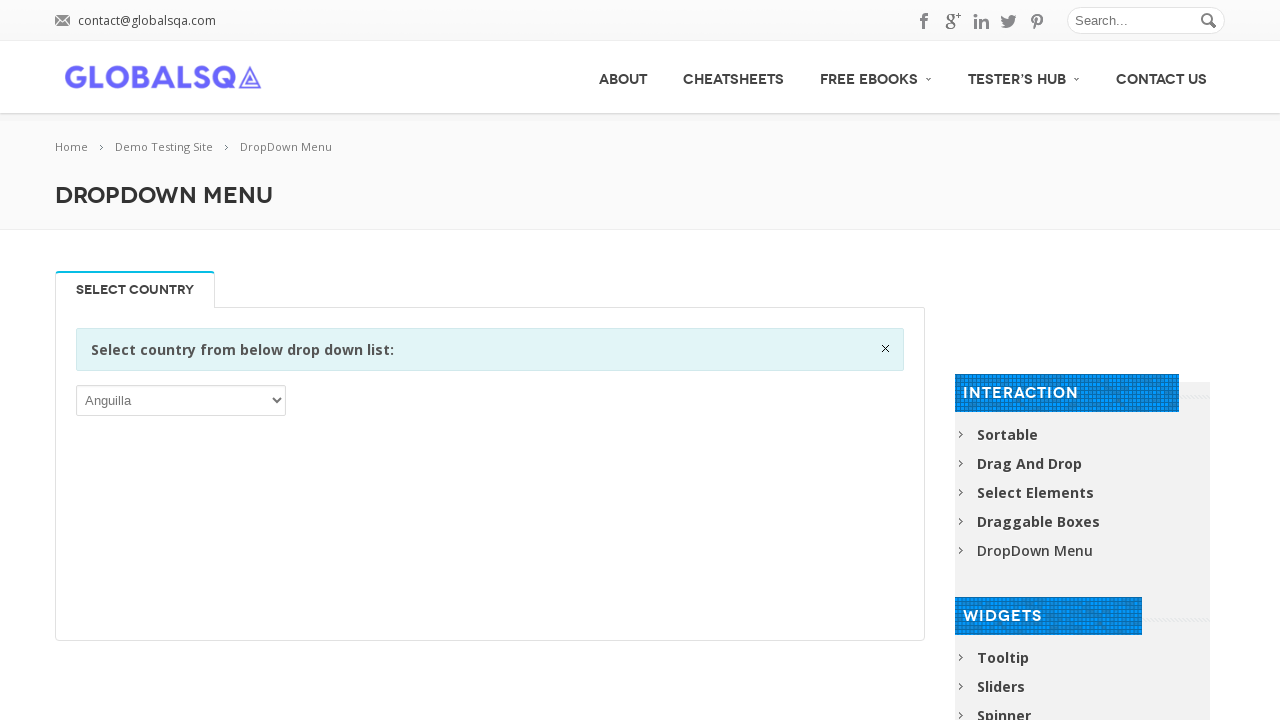

Waited 2 seconds to observe the selection
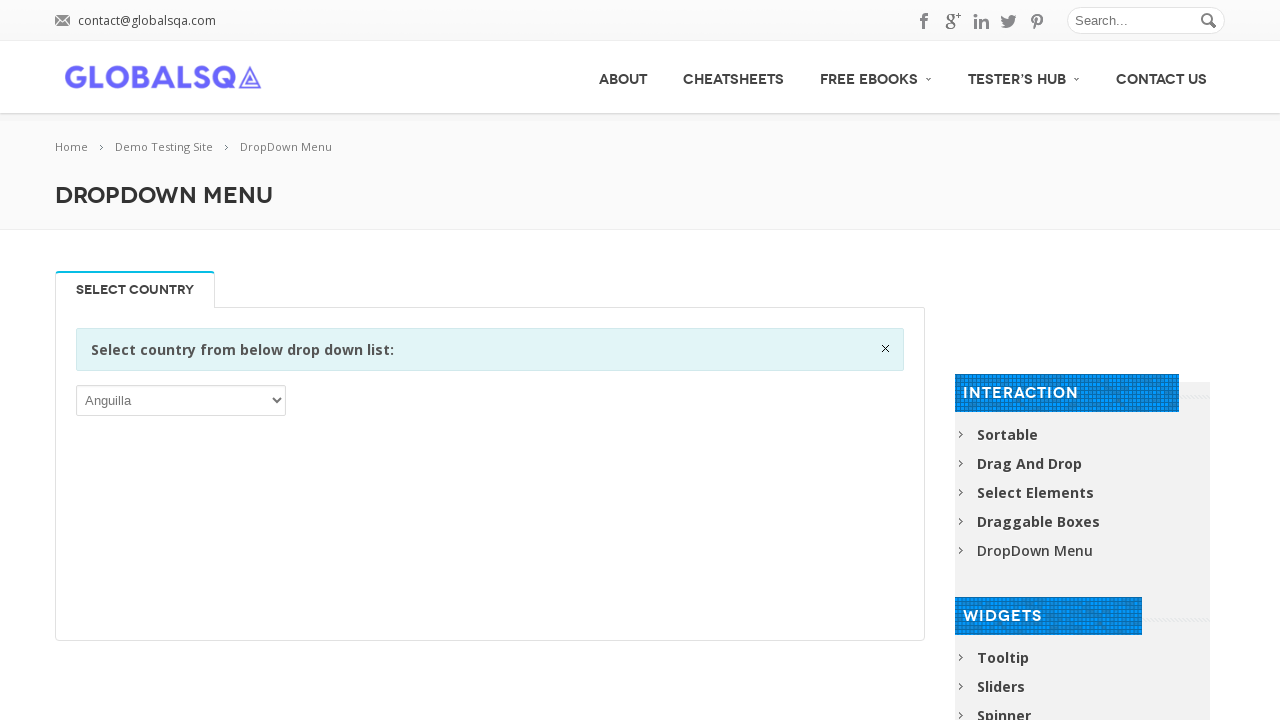

Selected dropdown option by visible text 'British Indian Ocean Territory' on xpath=//*[@id='post-2646']/div[2]/div/div/div/p/select
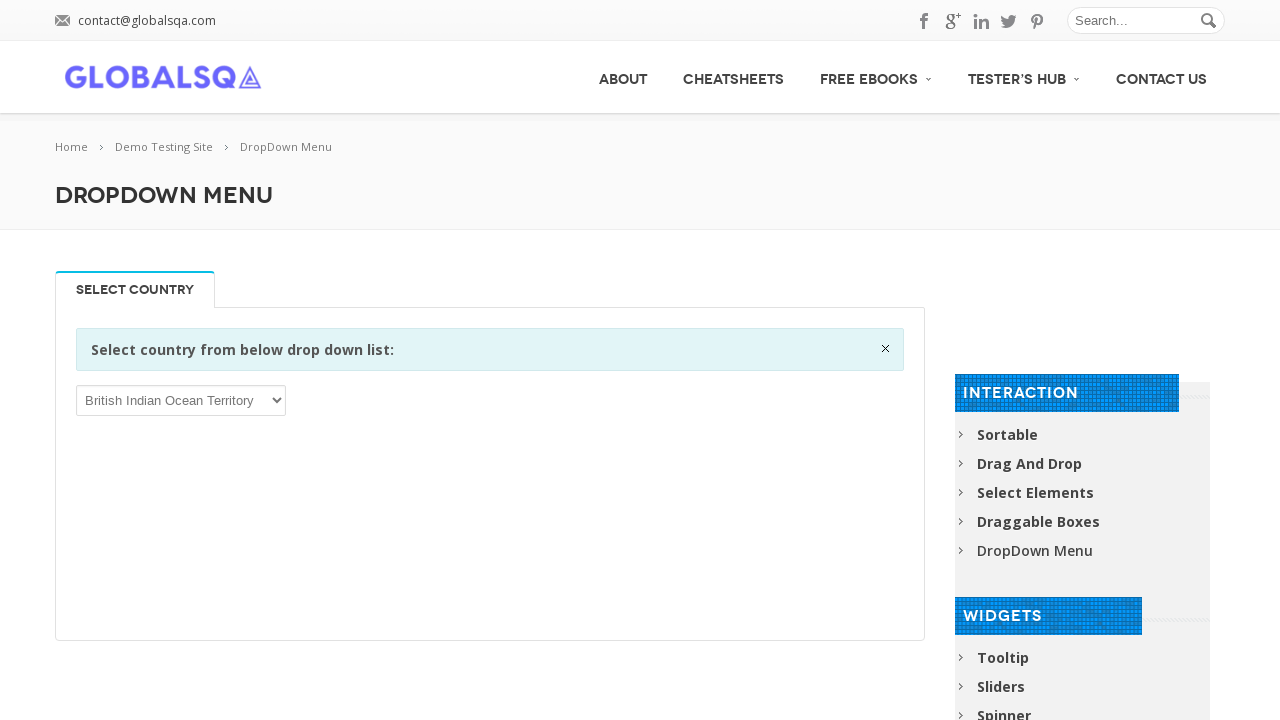

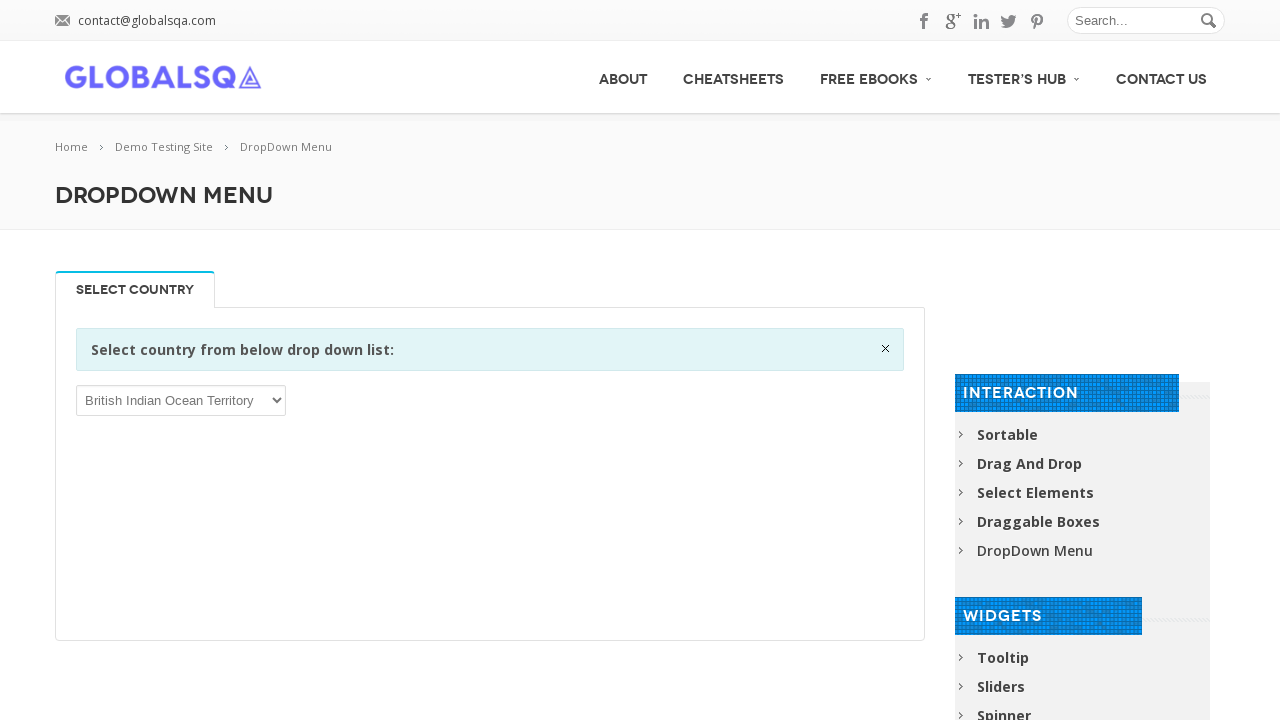